Tests removing items from the shopping cart by clicking remove buttons and waiting for the table to update after each removal.

Starting URL: http://litecart.stqa.ru/en/

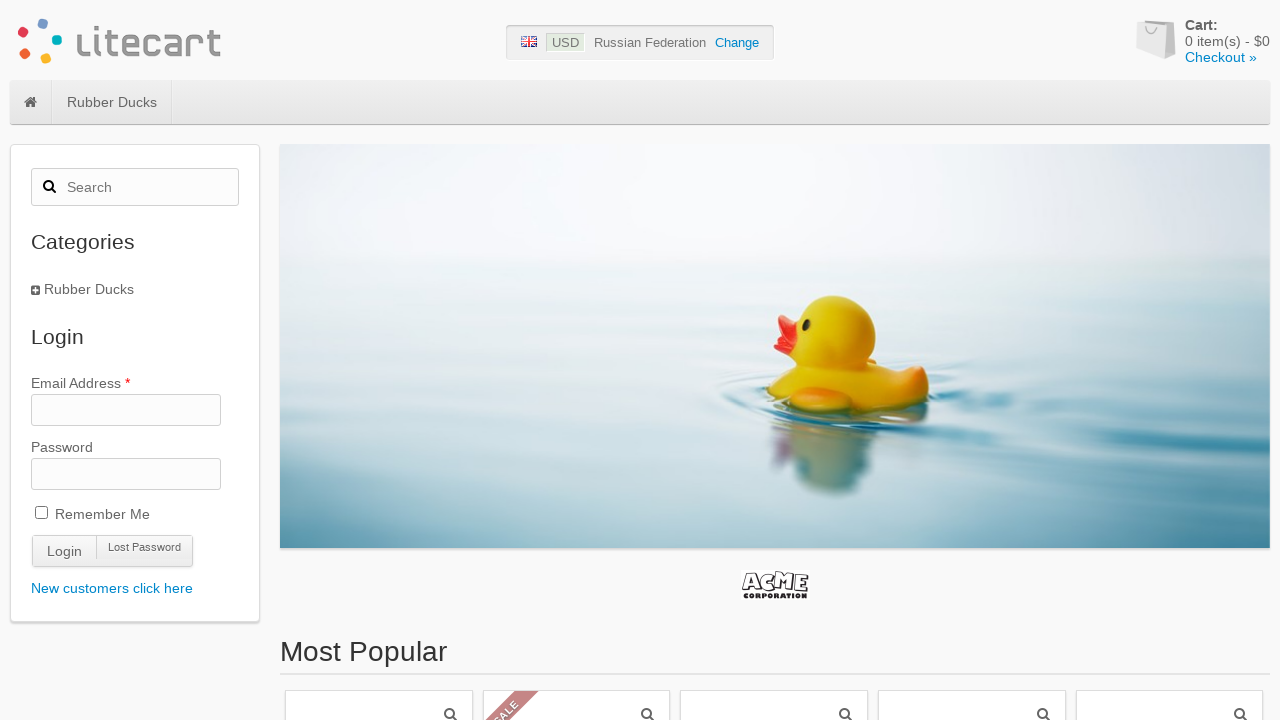

Most popular products section loaded
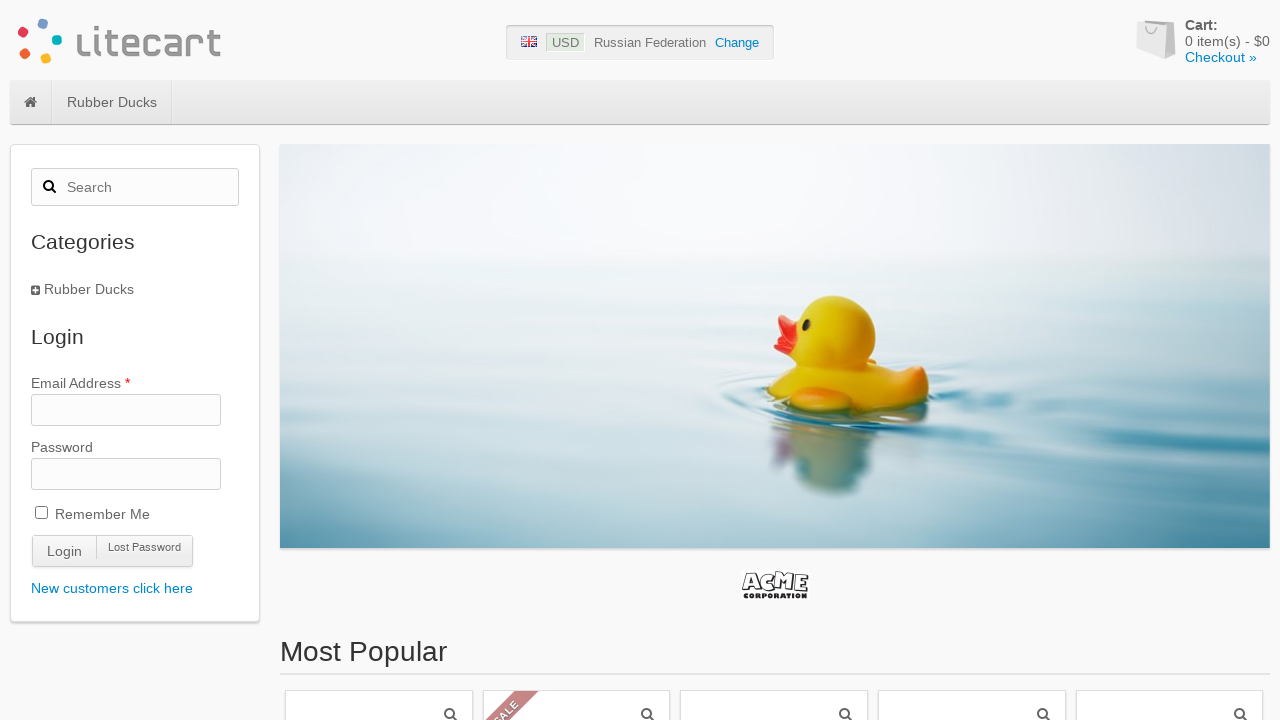

Clicked on first product in most popular section at (379, 599) on div#box-most-popular ul>li >> nth=0
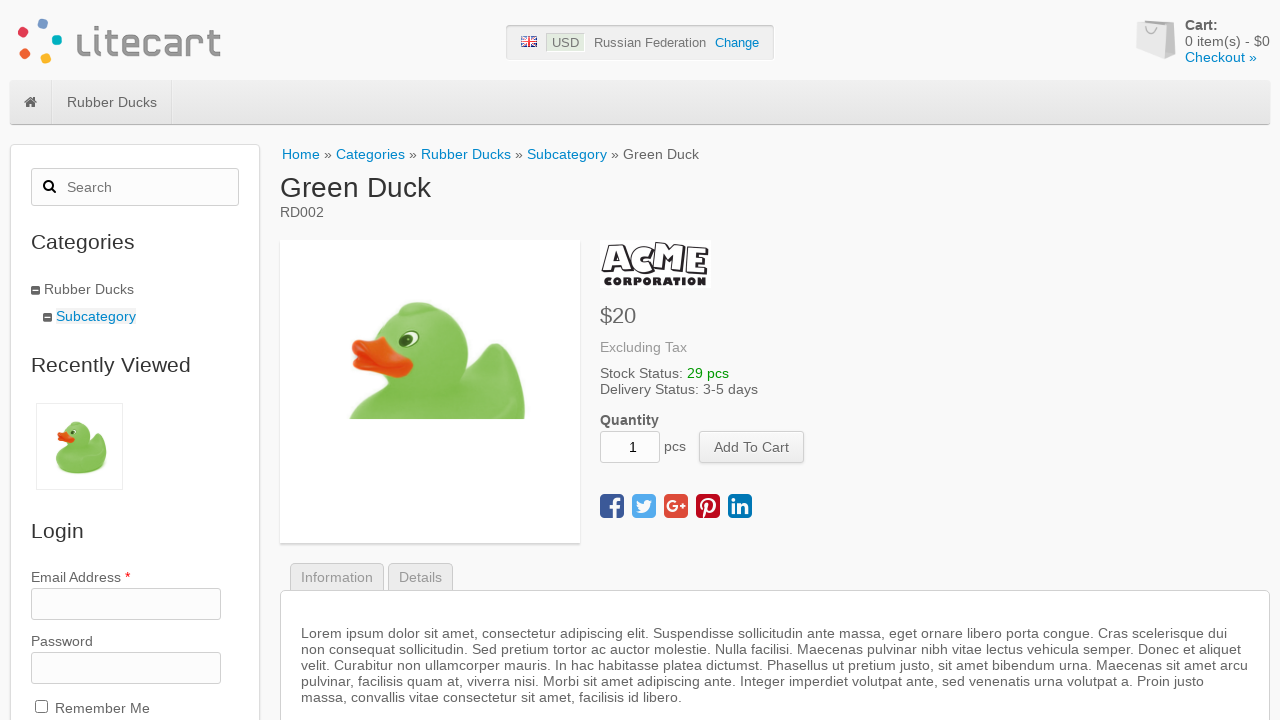

Product page loaded with add to cart button visible
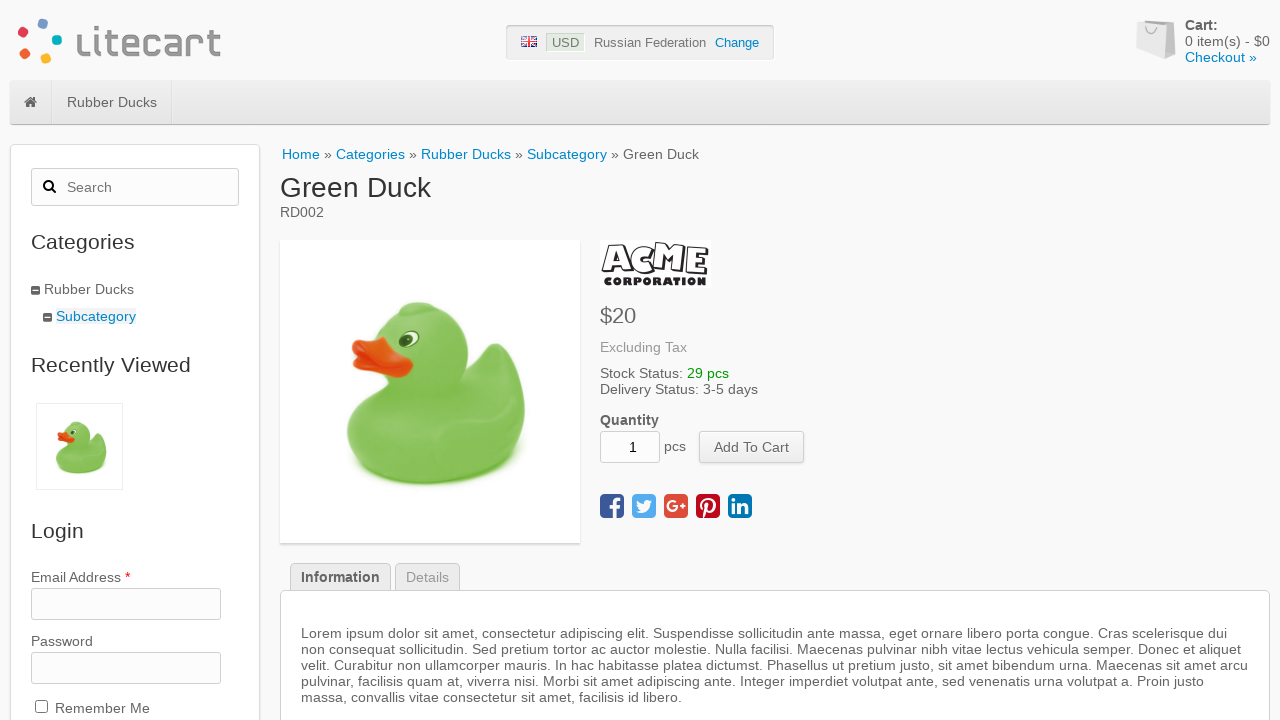

Clicked add to cart button at (752, 447) on button[name=add_cart_product]
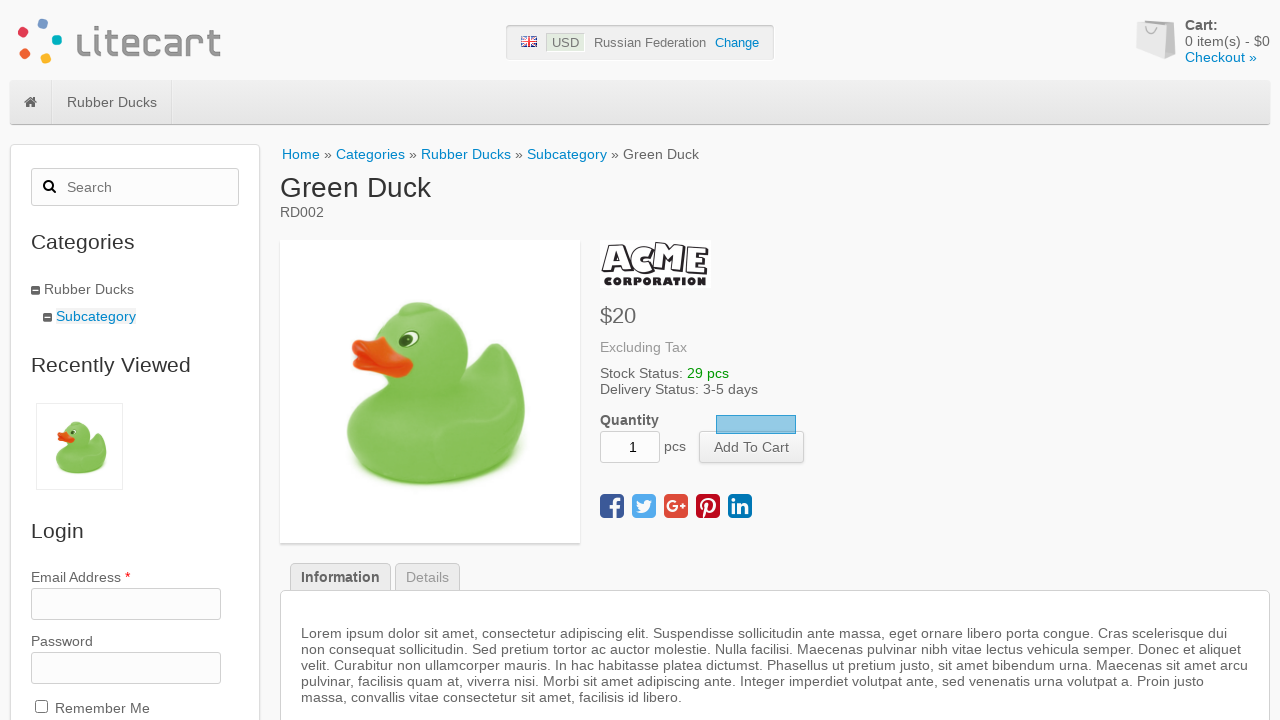

Waited for product to be added to cart
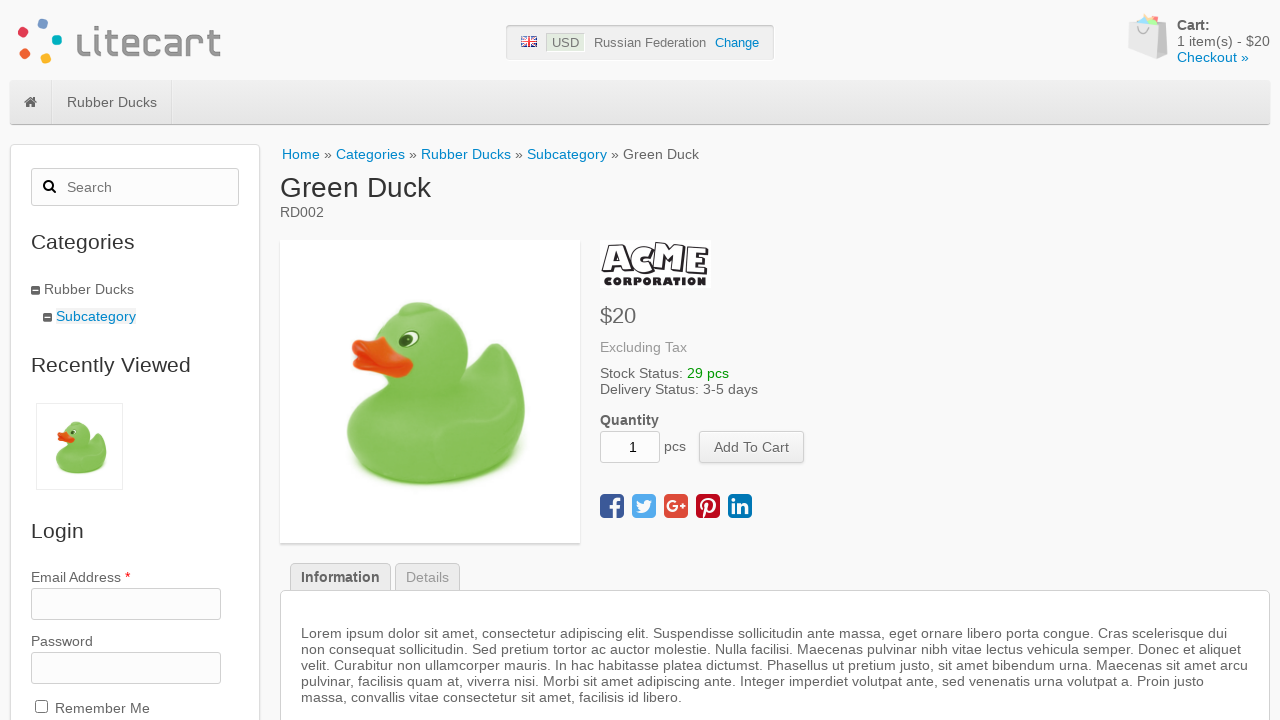

Navigated back to LiteCart homepage to add another product
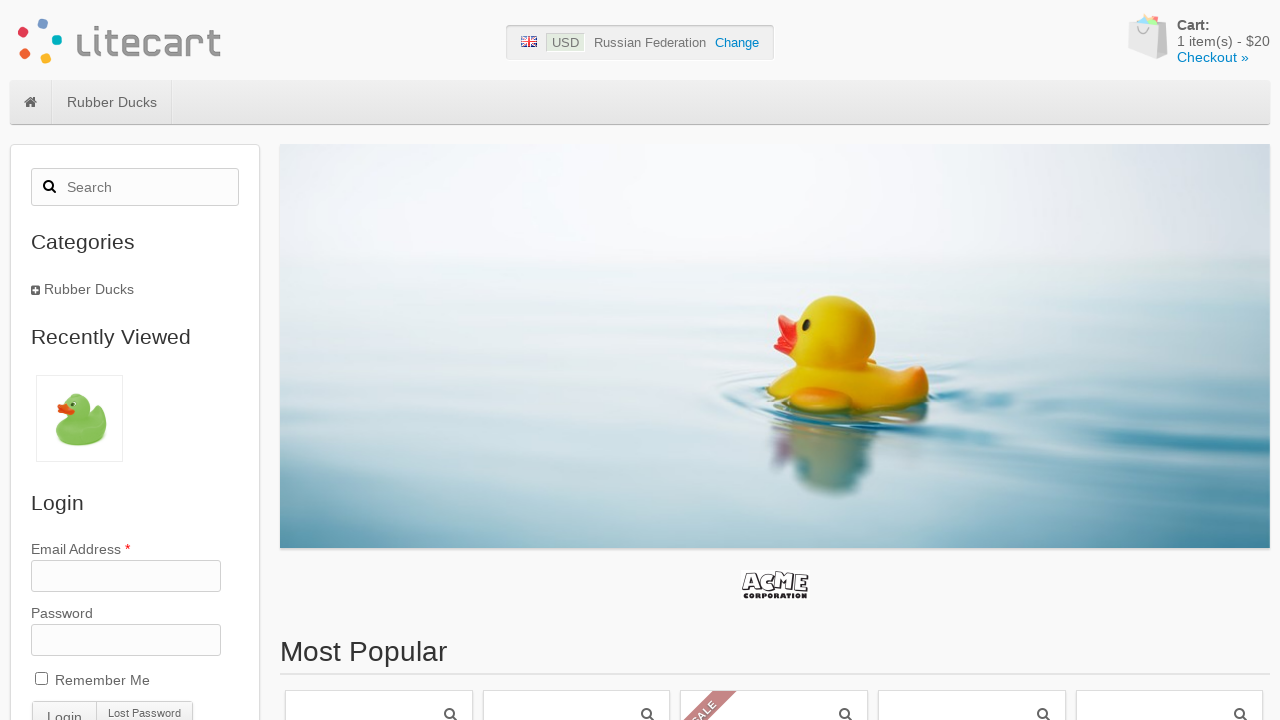

Most popular products section loaded
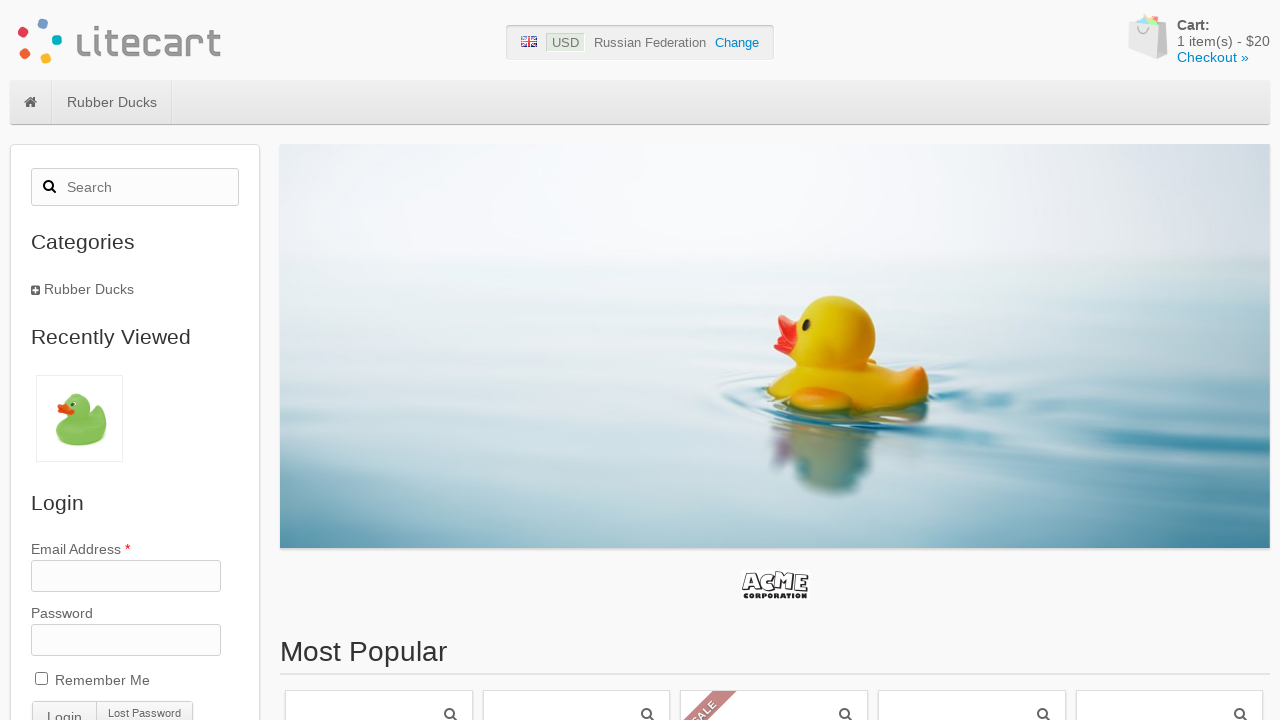

Clicked on first product in most popular section at (379, 599) on div#box-most-popular ul>li >> nth=0
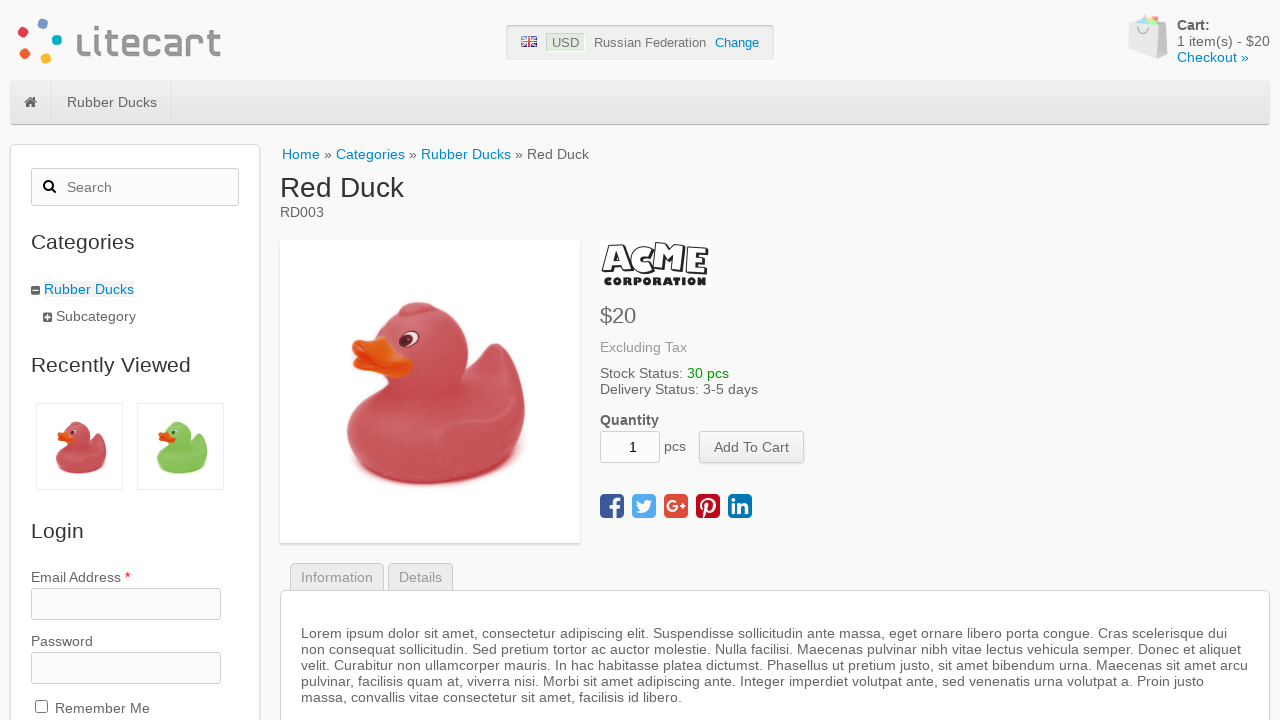

Product page loaded with add to cart button visible
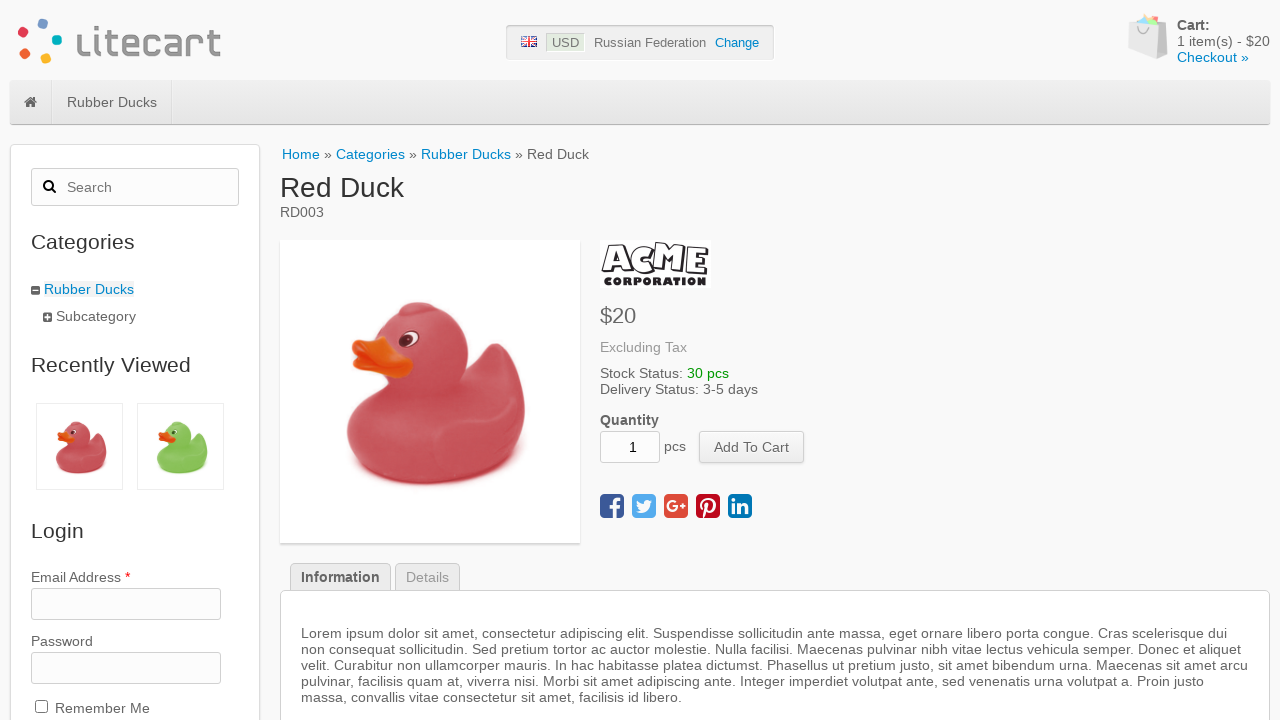

Clicked add to cart button at (752, 447) on button[name=add_cart_product]
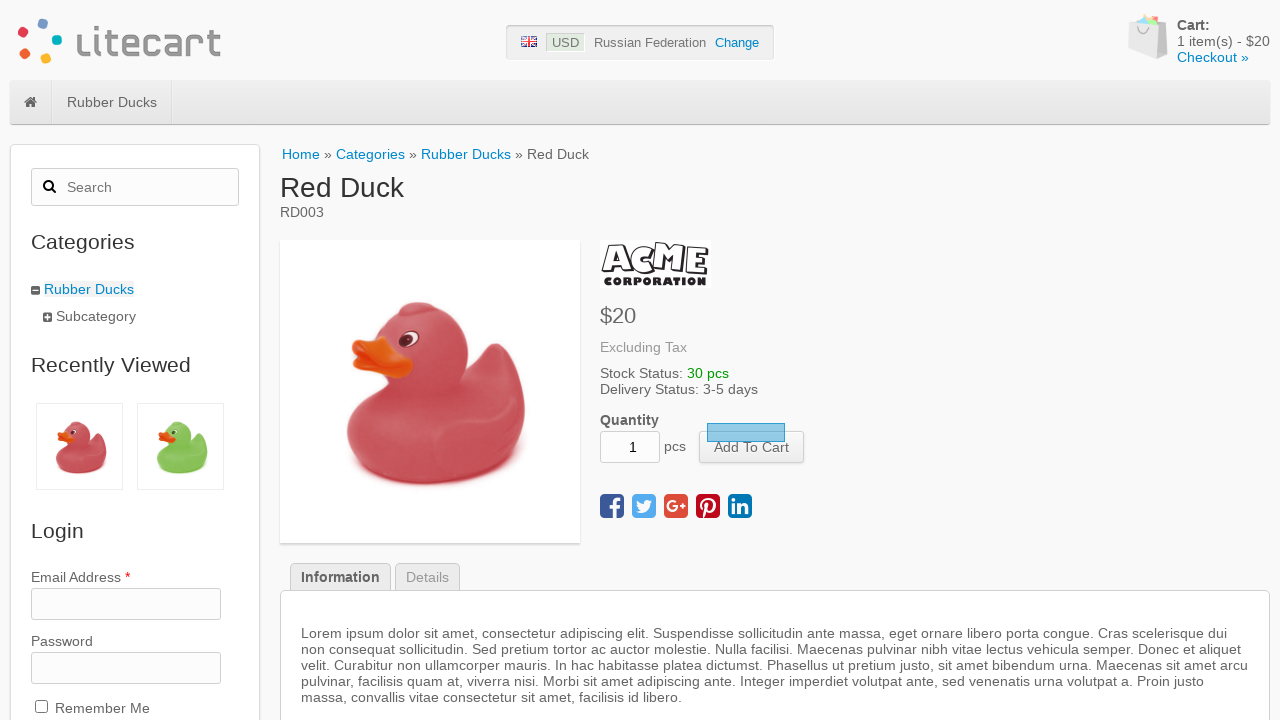

Waited for product to be added to cart
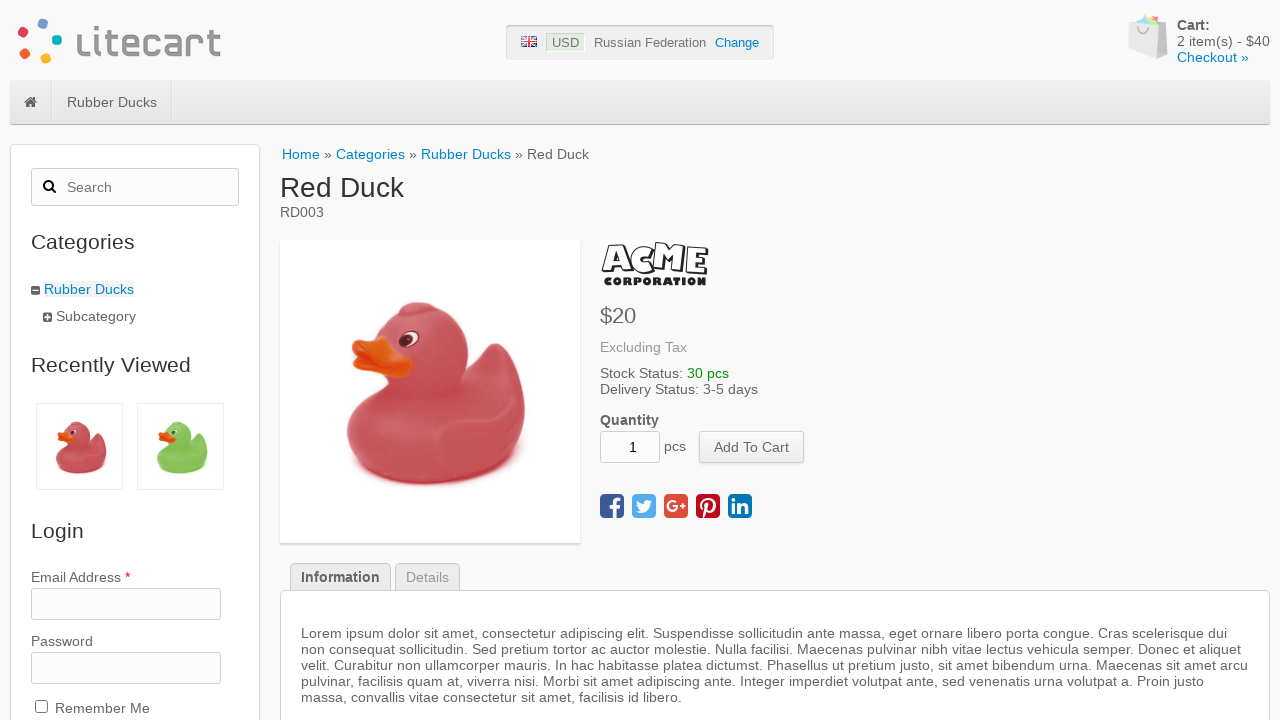

Navigated back to LiteCart homepage to add another product
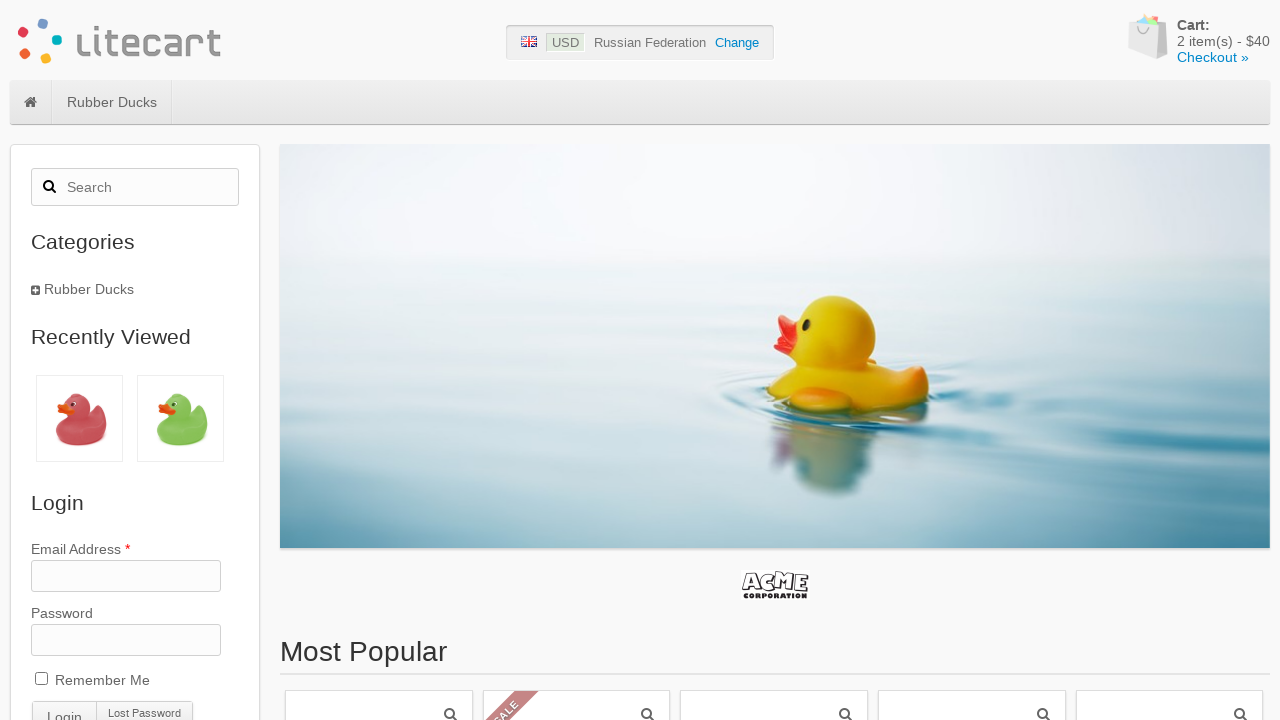

Most popular products section loaded
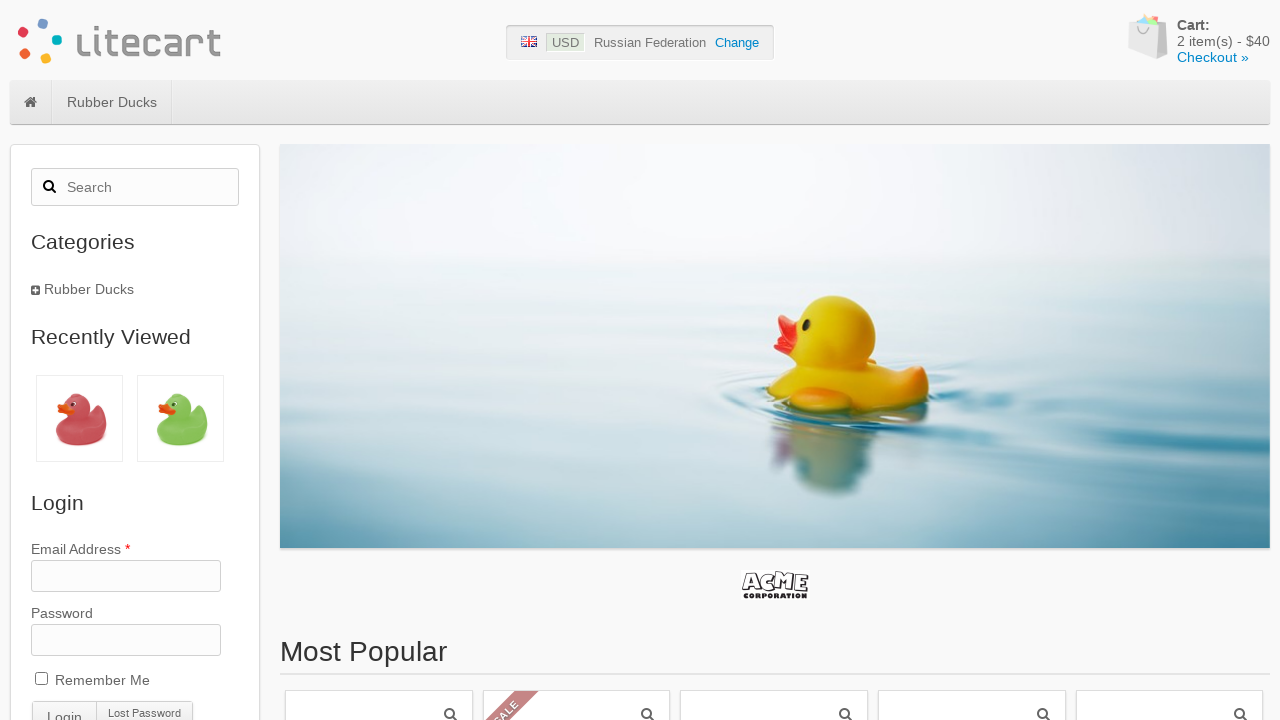

Clicked on first product in most popular section at (379, 599) on div#box-most-popular ul>li >> nth=0
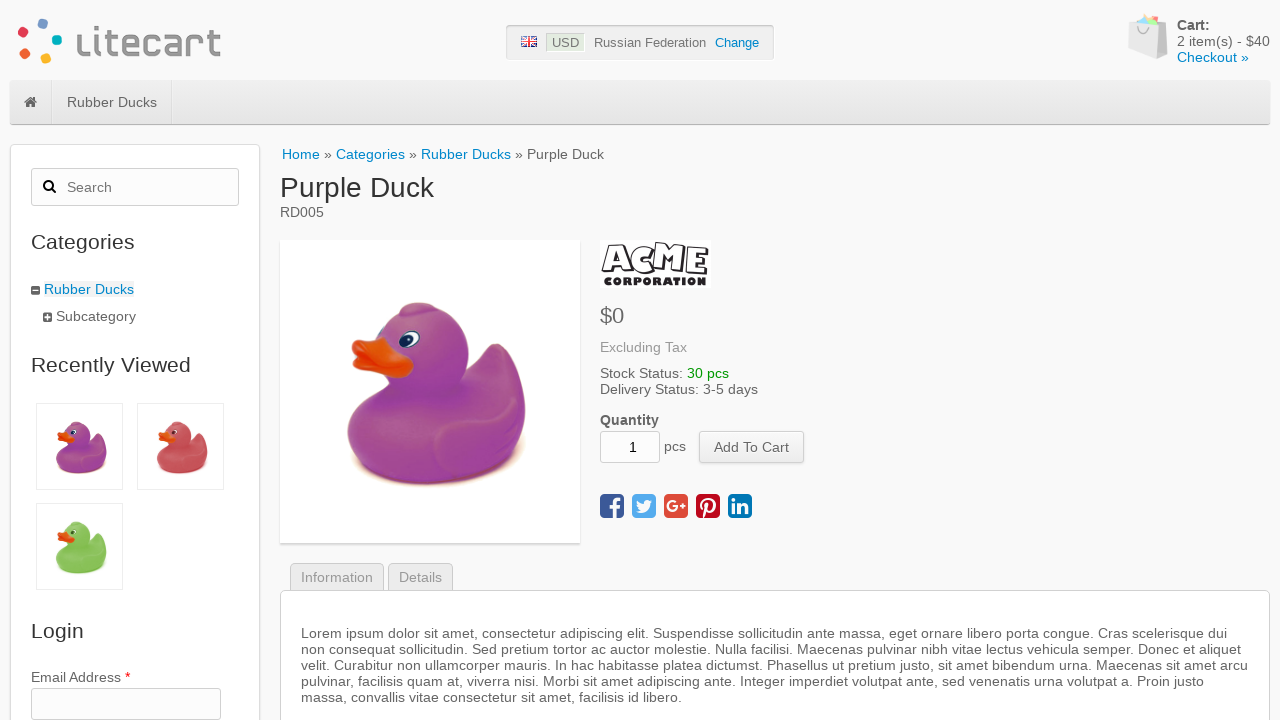

Product page loaded with add to cart button visible
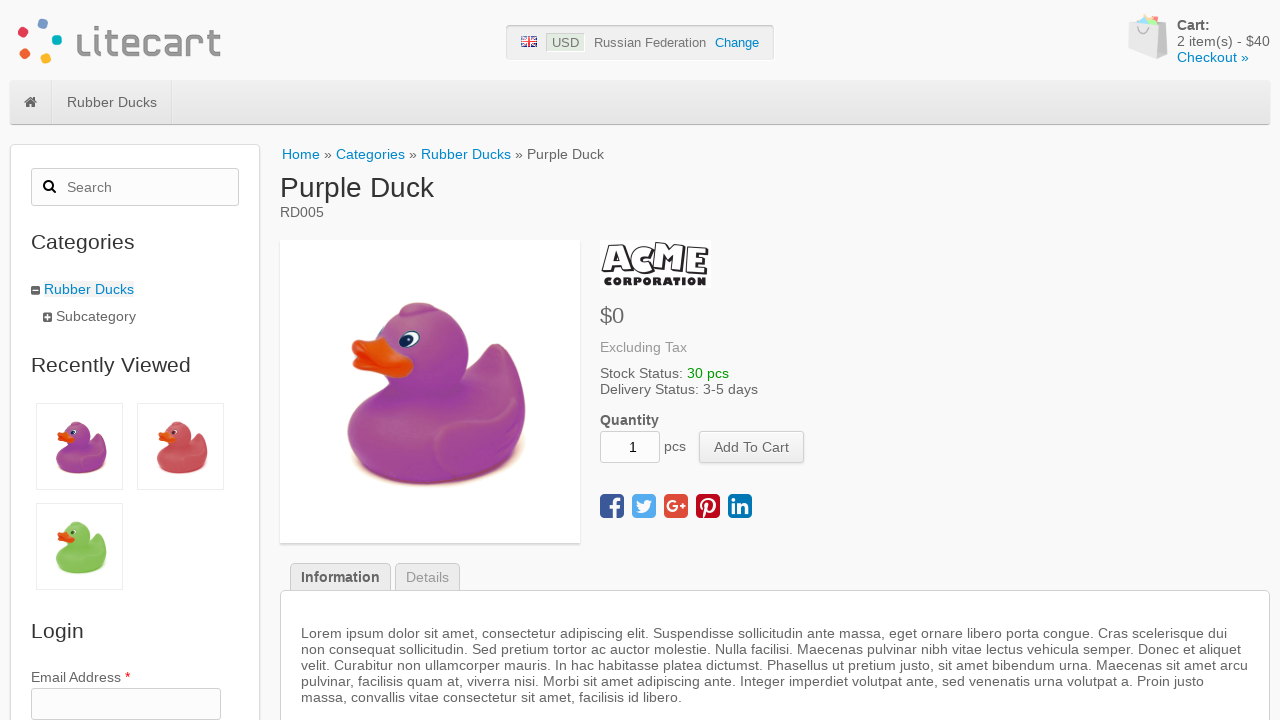

Clicked add to cart button at (752, 447) on button[name=add_cart_product]
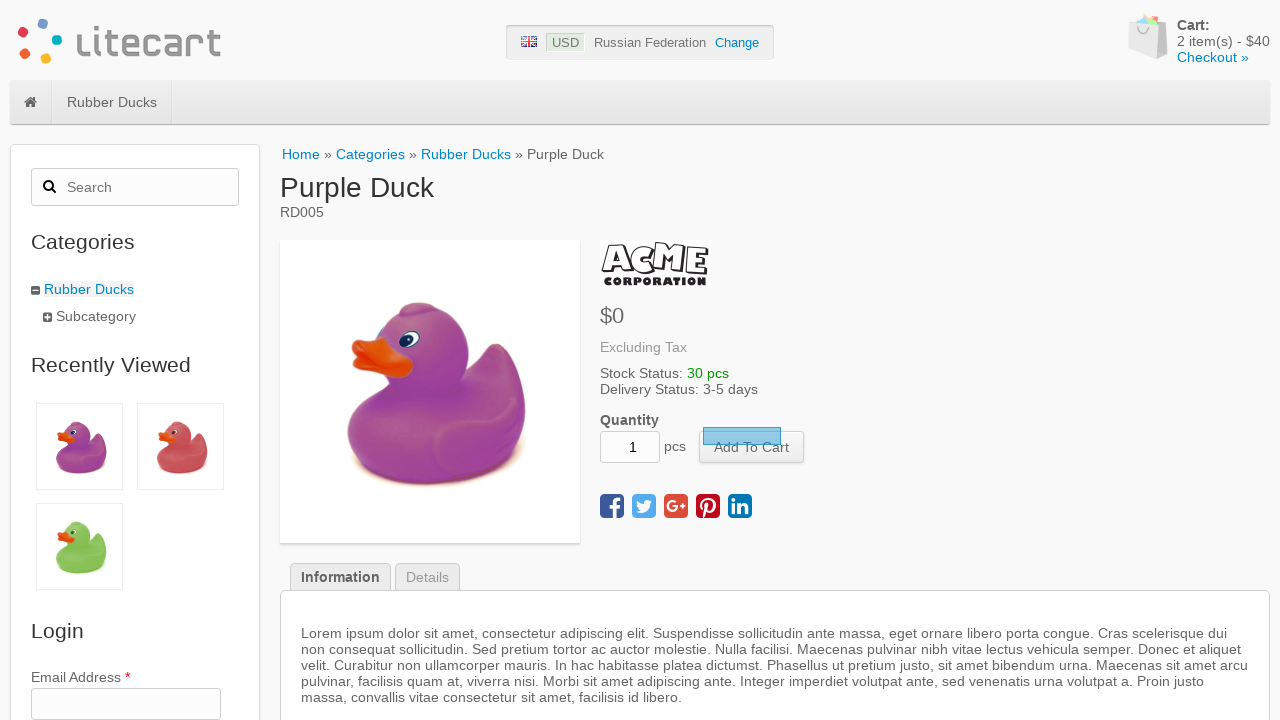

Waited for product to be added to cart
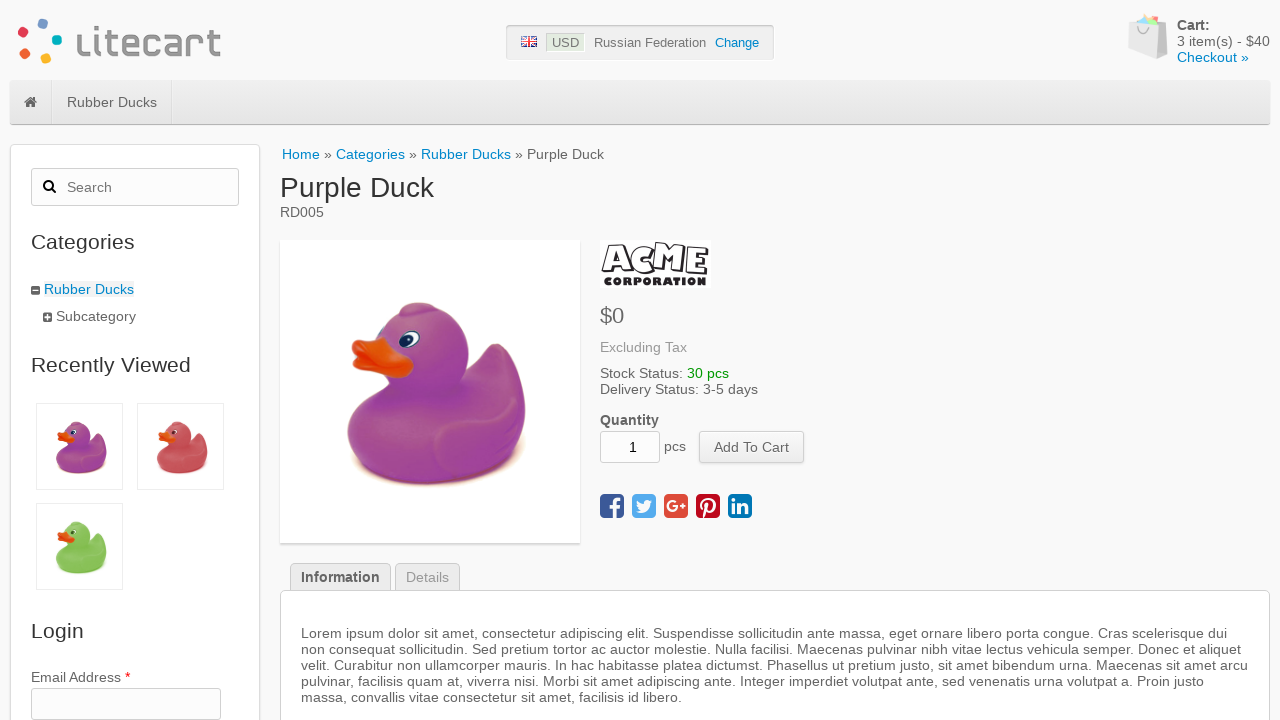

Clicked on cart icon to view shopping cart at (1197, 41) on div#cart
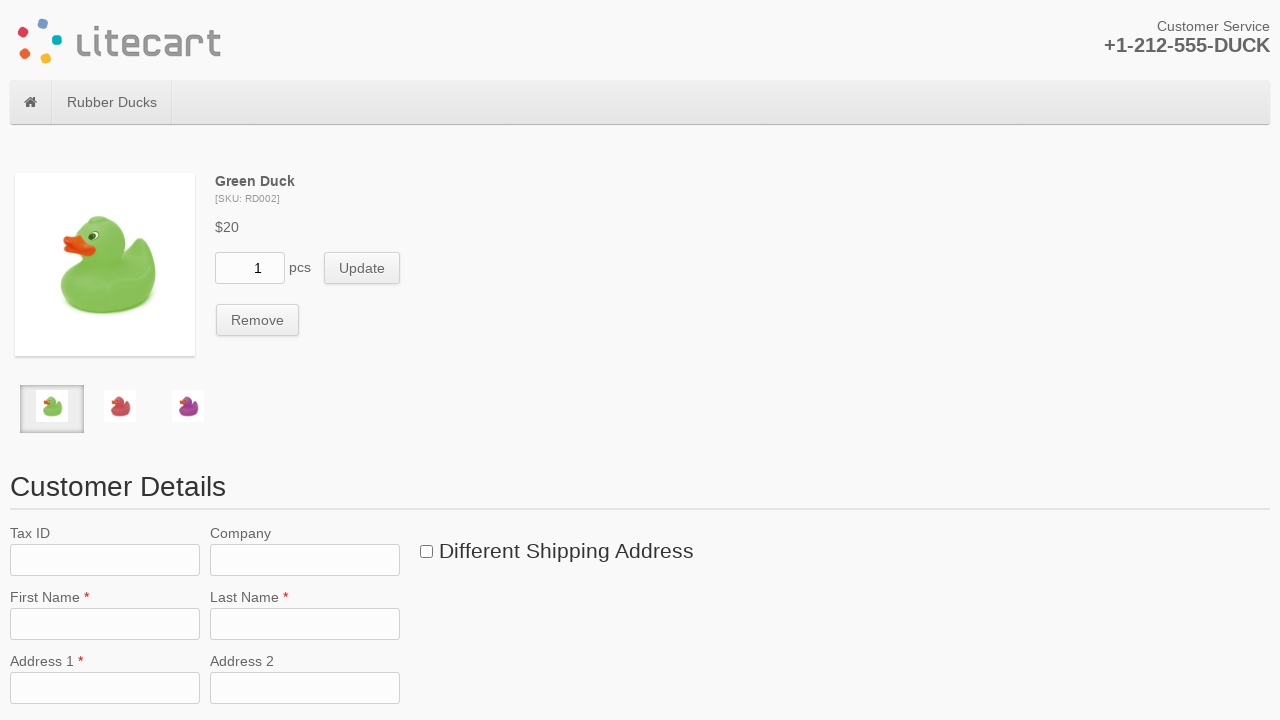

Cart page loaded with remove buttons visible
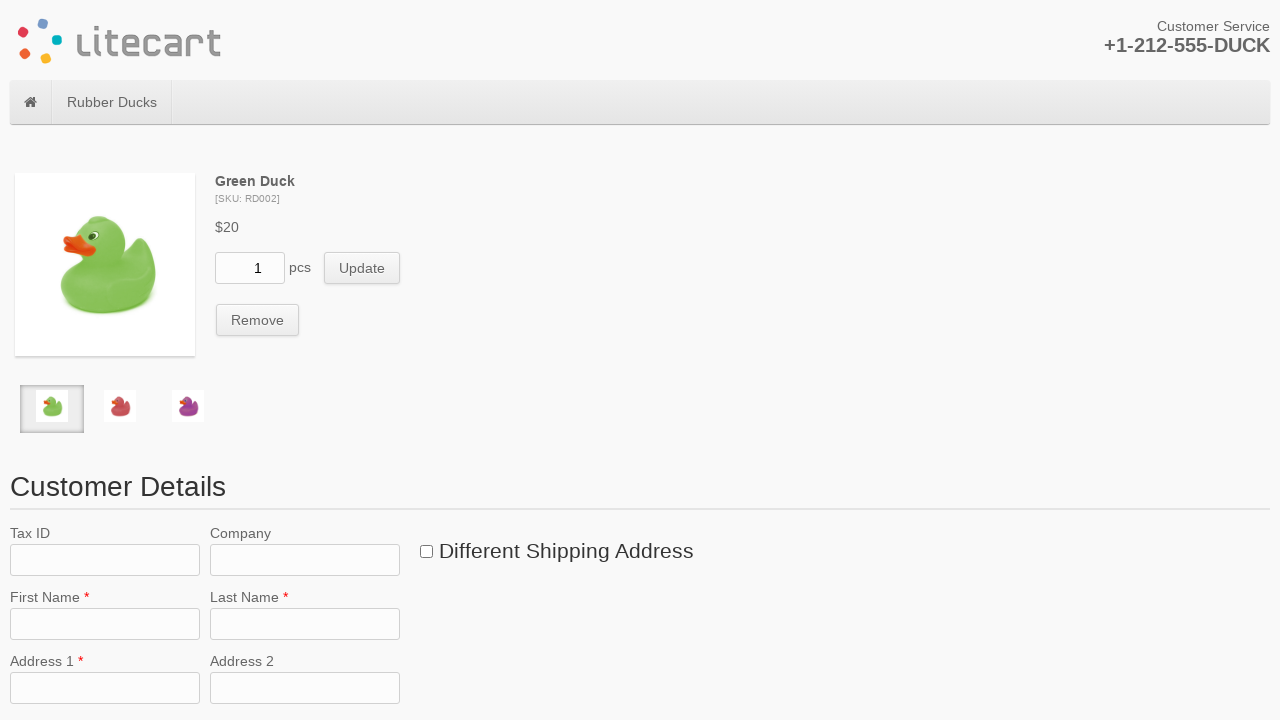

Clicked remove button to remove item 1 from cart at (258, 320) on button[name=remove_cart_item] >> nth=0
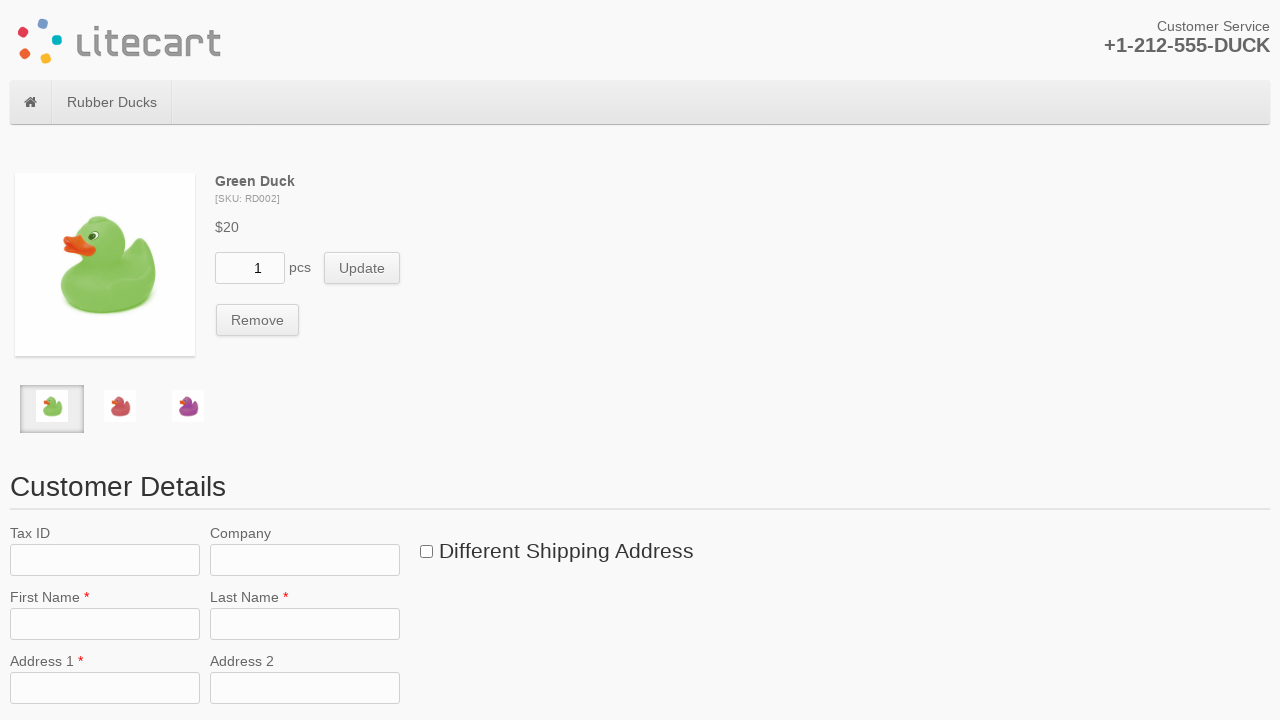

Waited for cart table to update after item removal
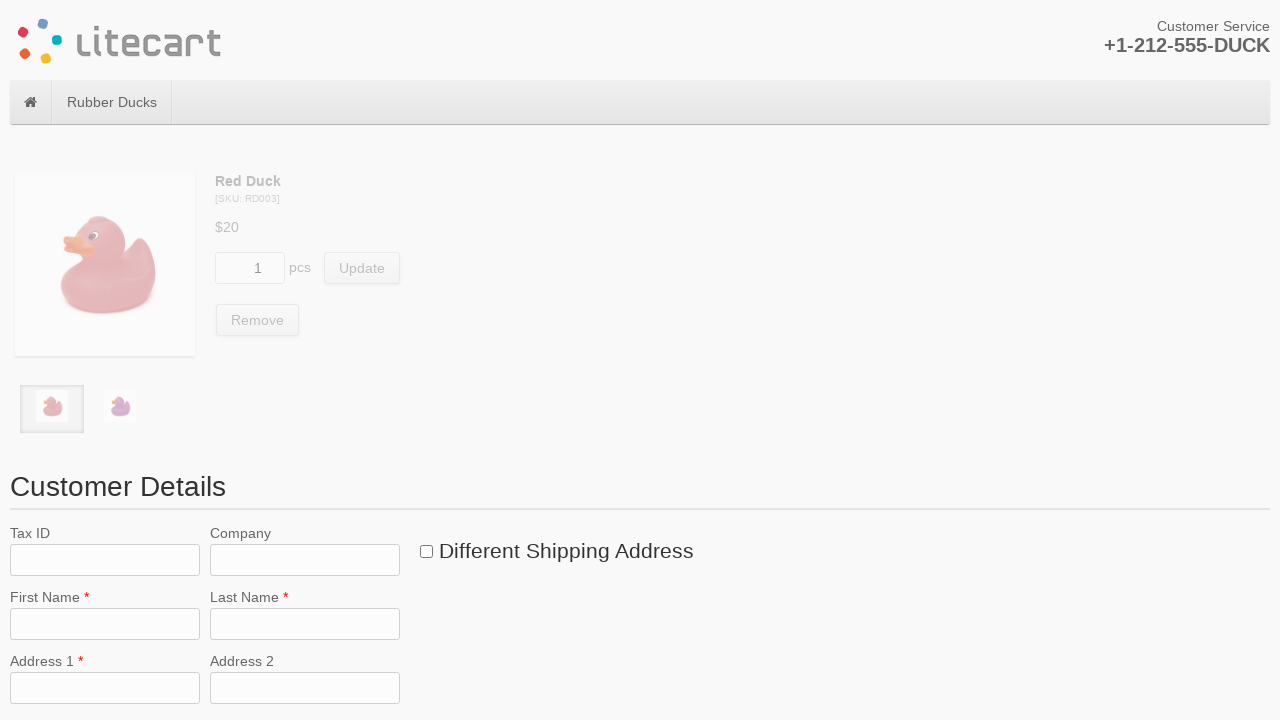

Remove button is ready for next item removal
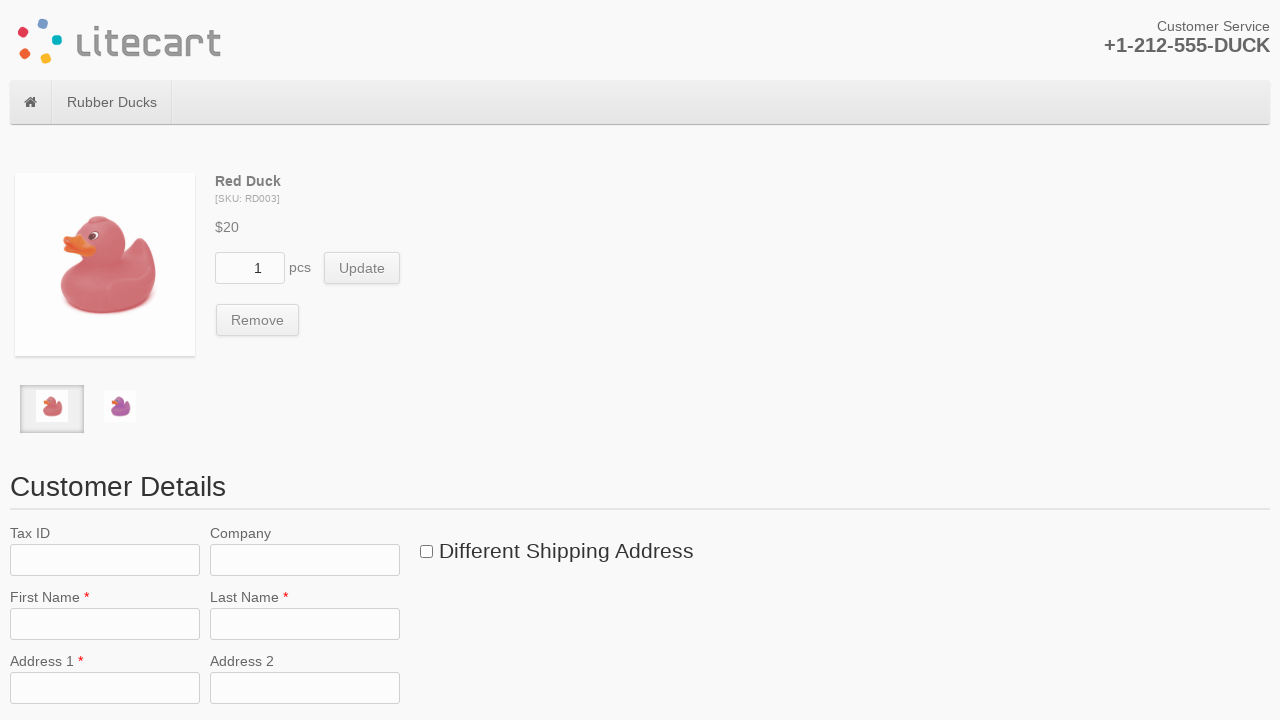

Clicked remove button to remove item 2 from cart at (258, 320) on button[name=remove_cart_item] >> nth=0
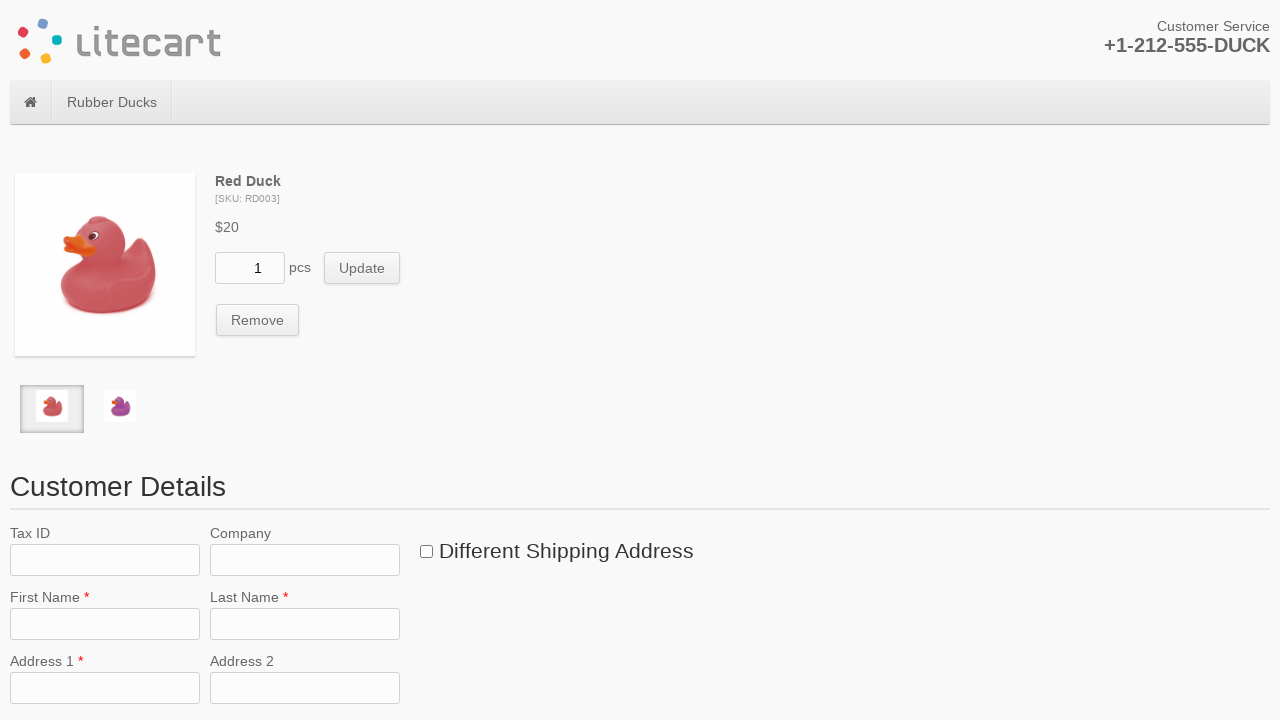

Waited for cart table to update after item removal
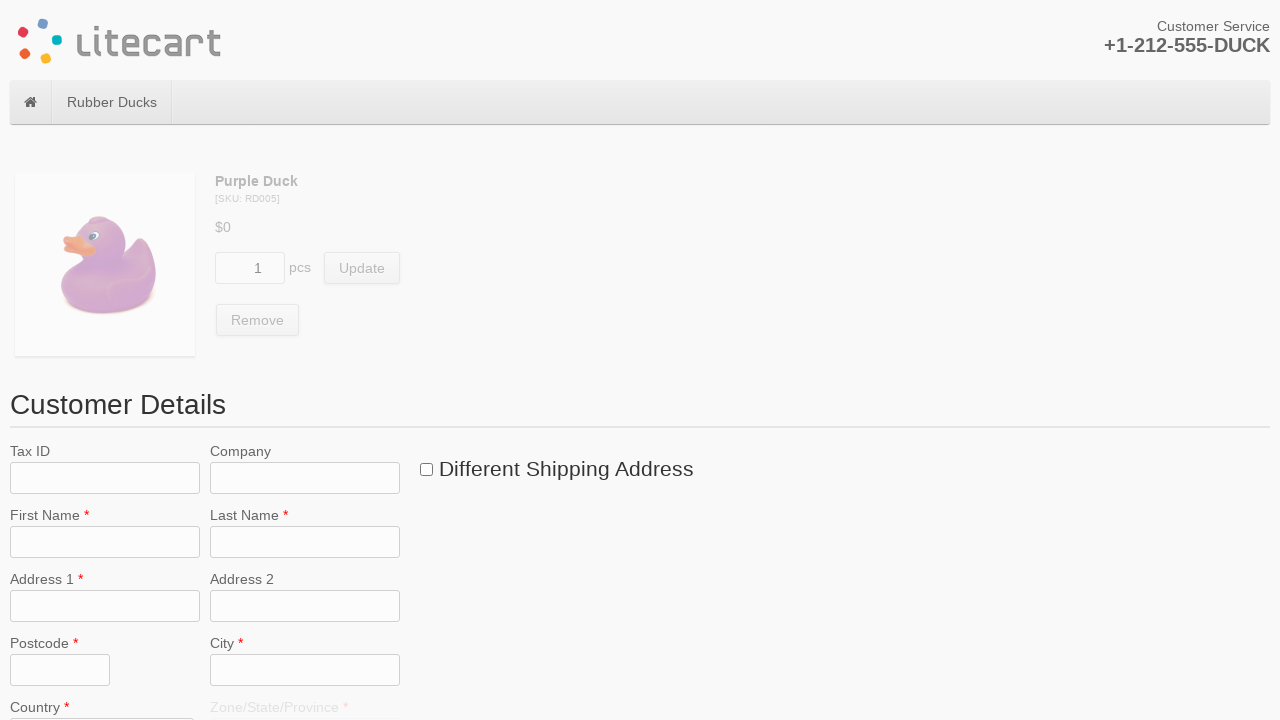

Remove button is ready for next item removal
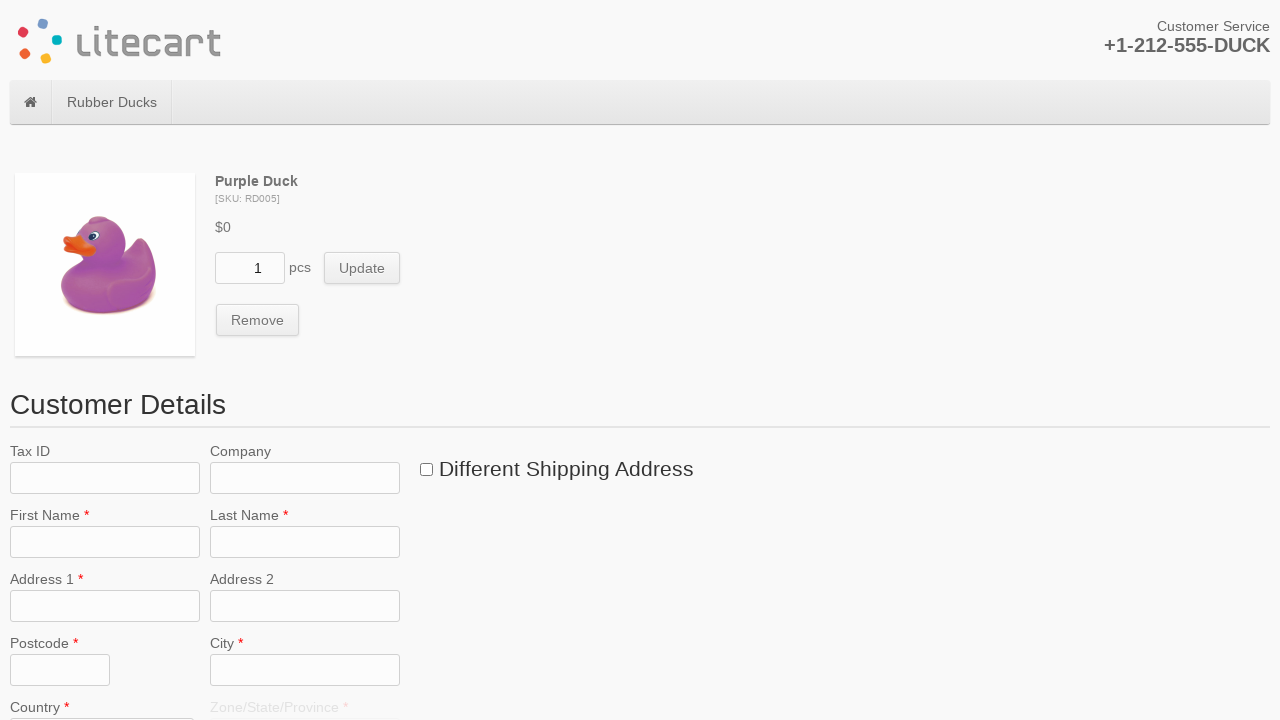

Clicked remove button to remove item 3 from cart at (258, 320) on button[name=remove_cart_item] >> nth=0
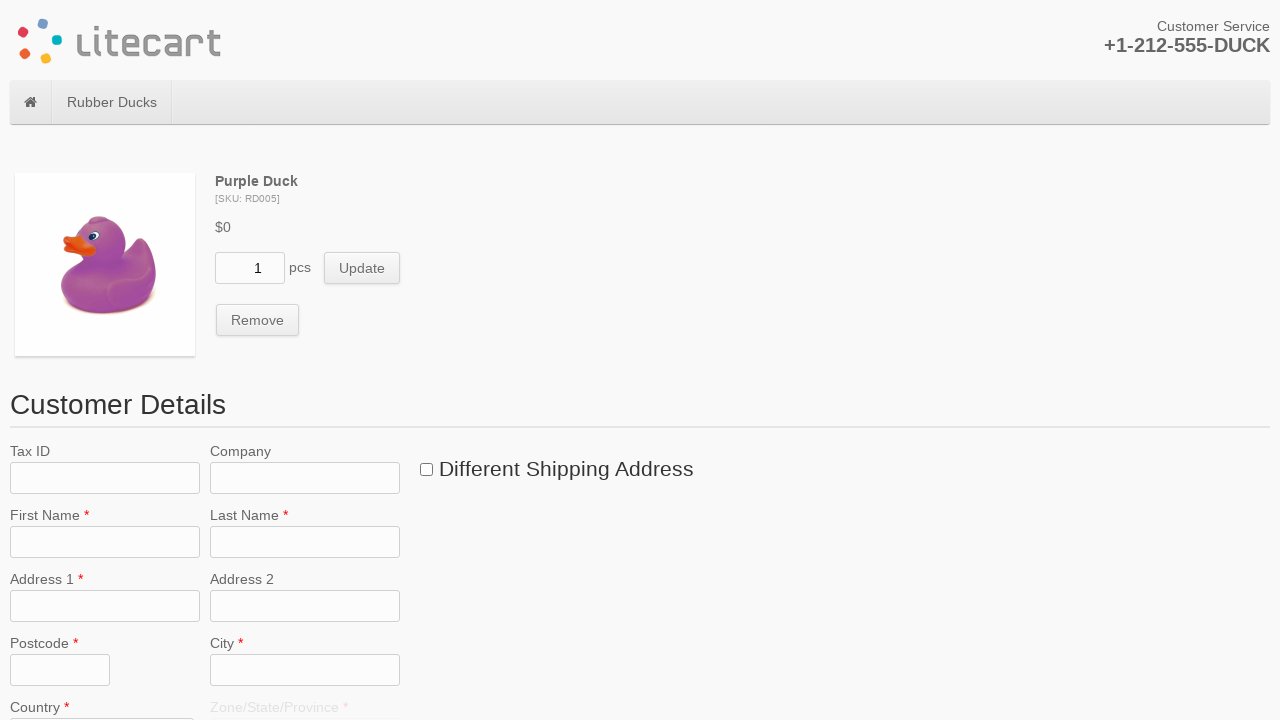

Waited for cart table to update after item removal
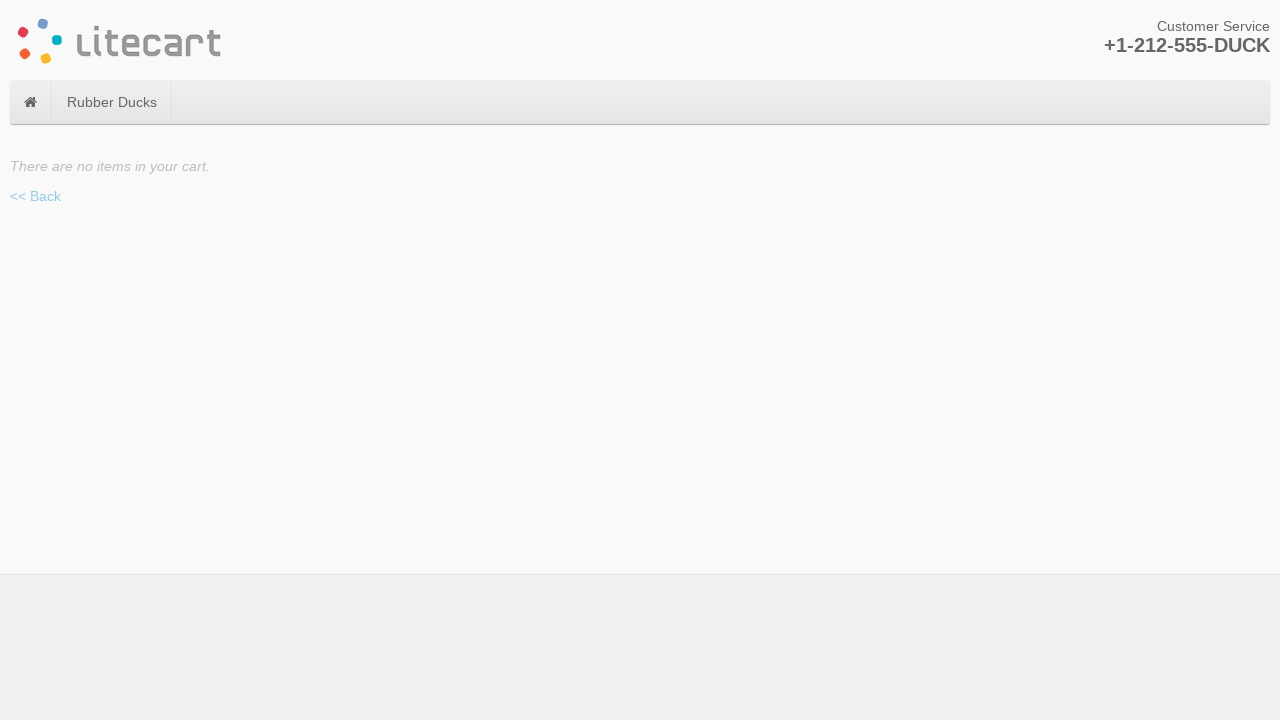

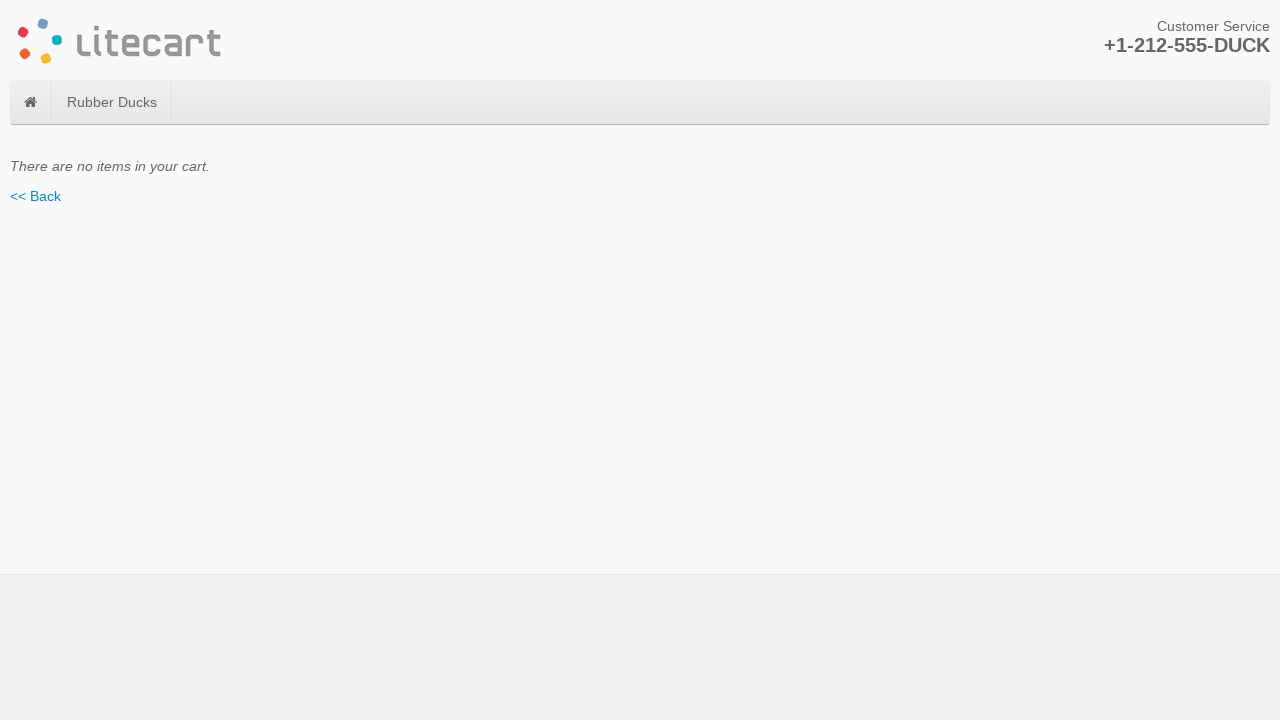